Tests radio button functionality by checking display, enabled, and selected states, then selects the female radio button and clicks a check button

Starting URL: https://syntaxprojects.com/basic-radiobutton-demo.php

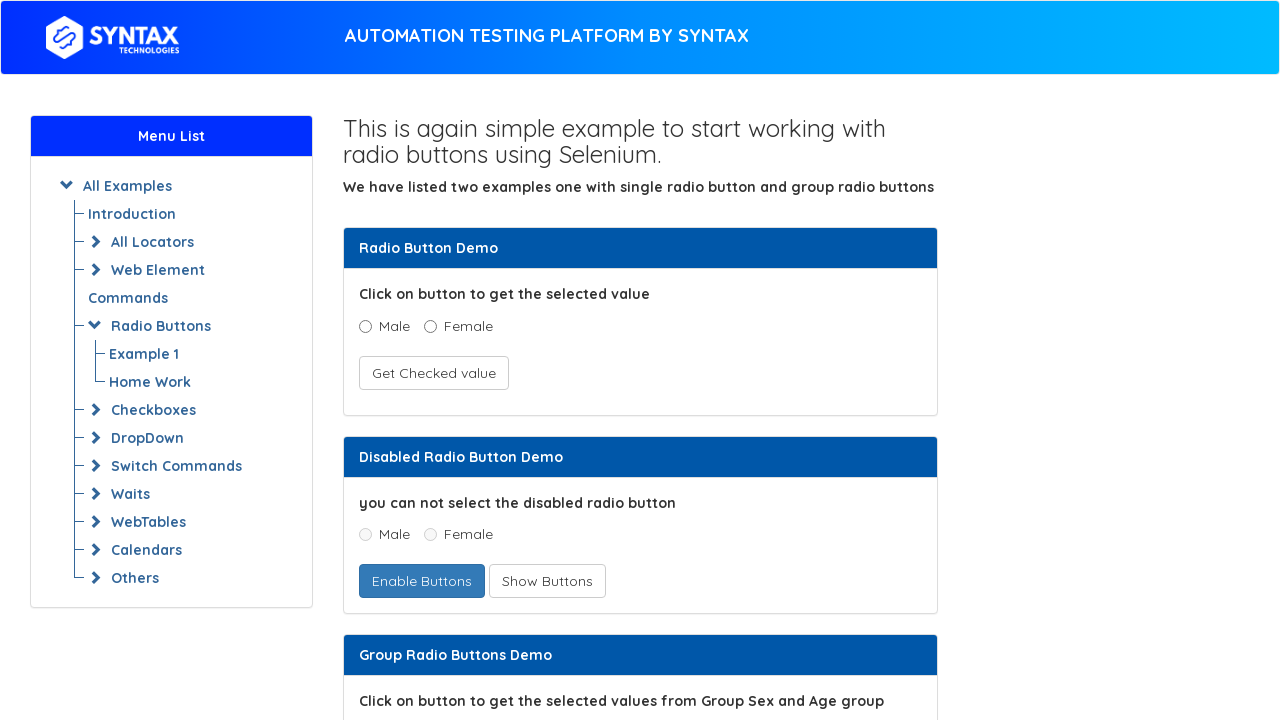

Located the female radio button element
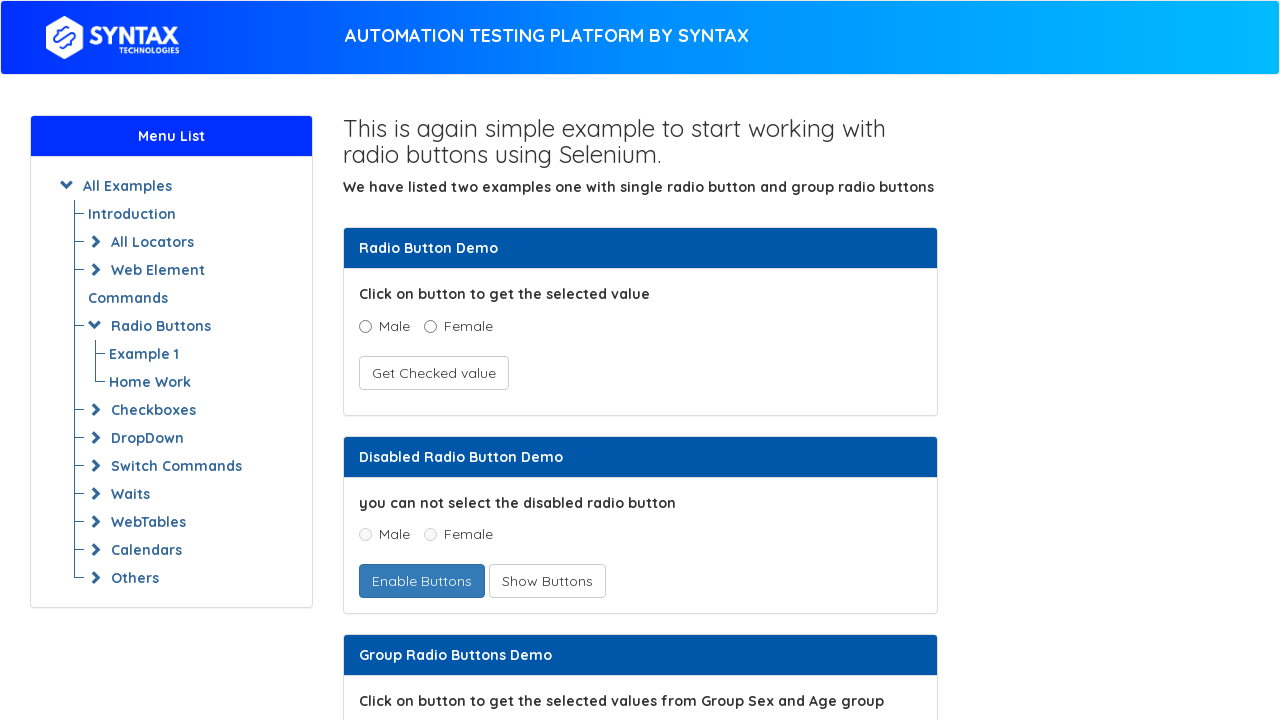

Checked female radio button visibility: True
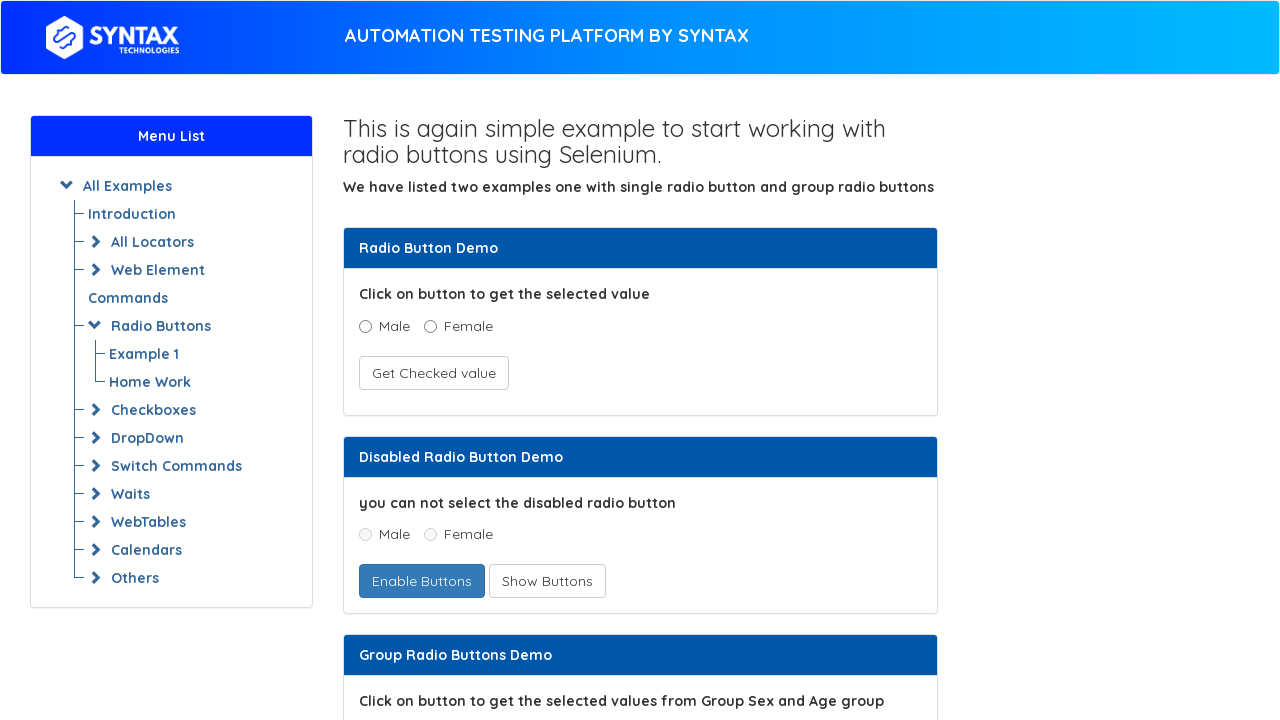

Checked female radio button enabled state: True
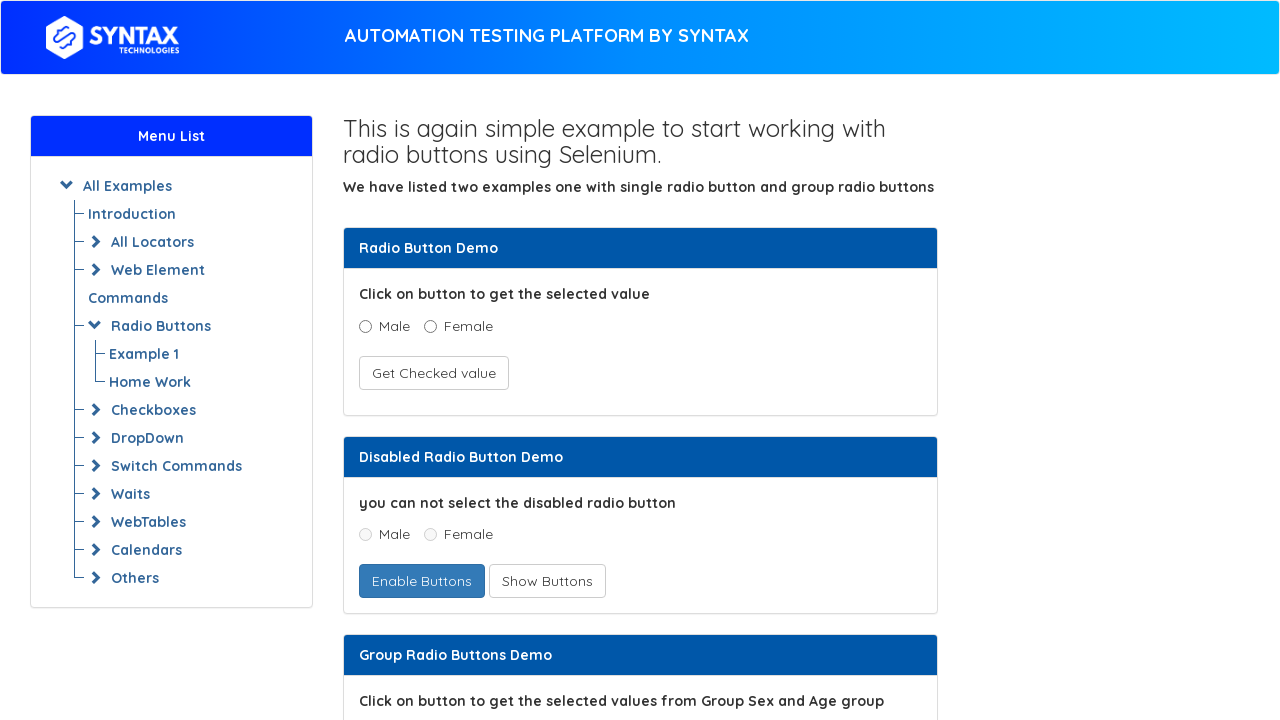

Checked female radio button selected state: False
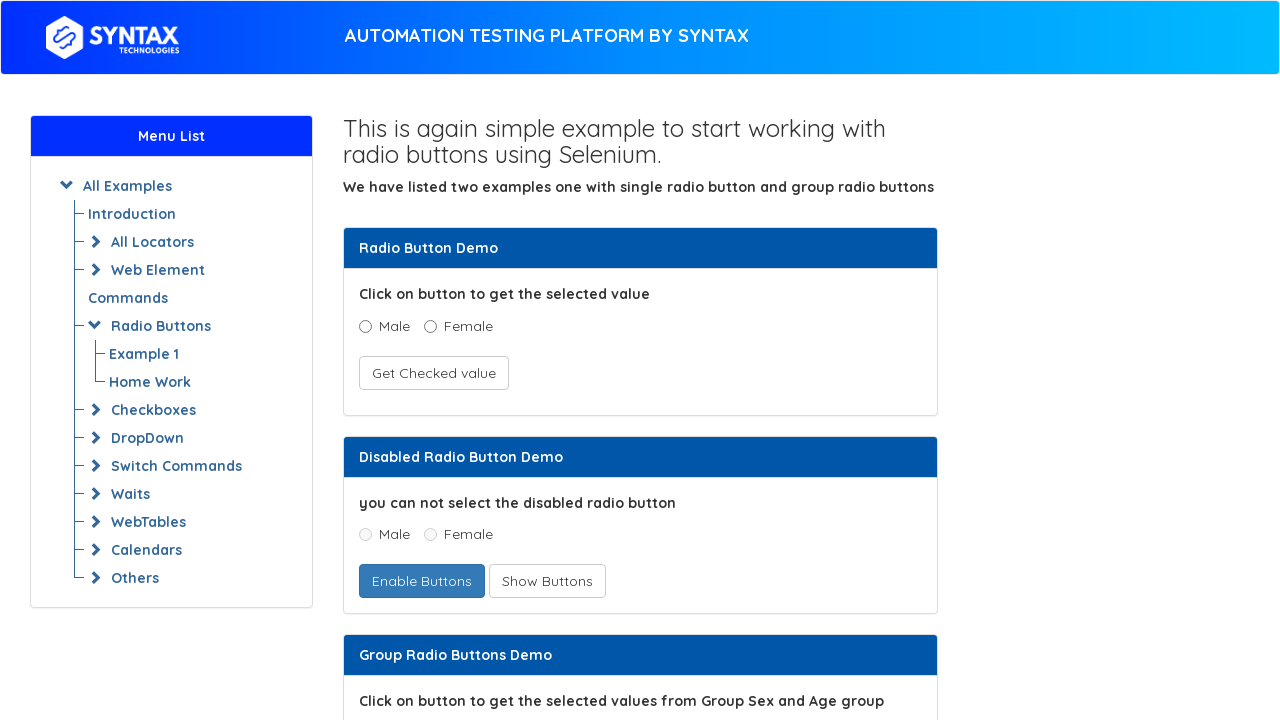

Clicked the female radio button to select it at (430, 326) on xpath=//input[@value='Female'][@name='optradio']
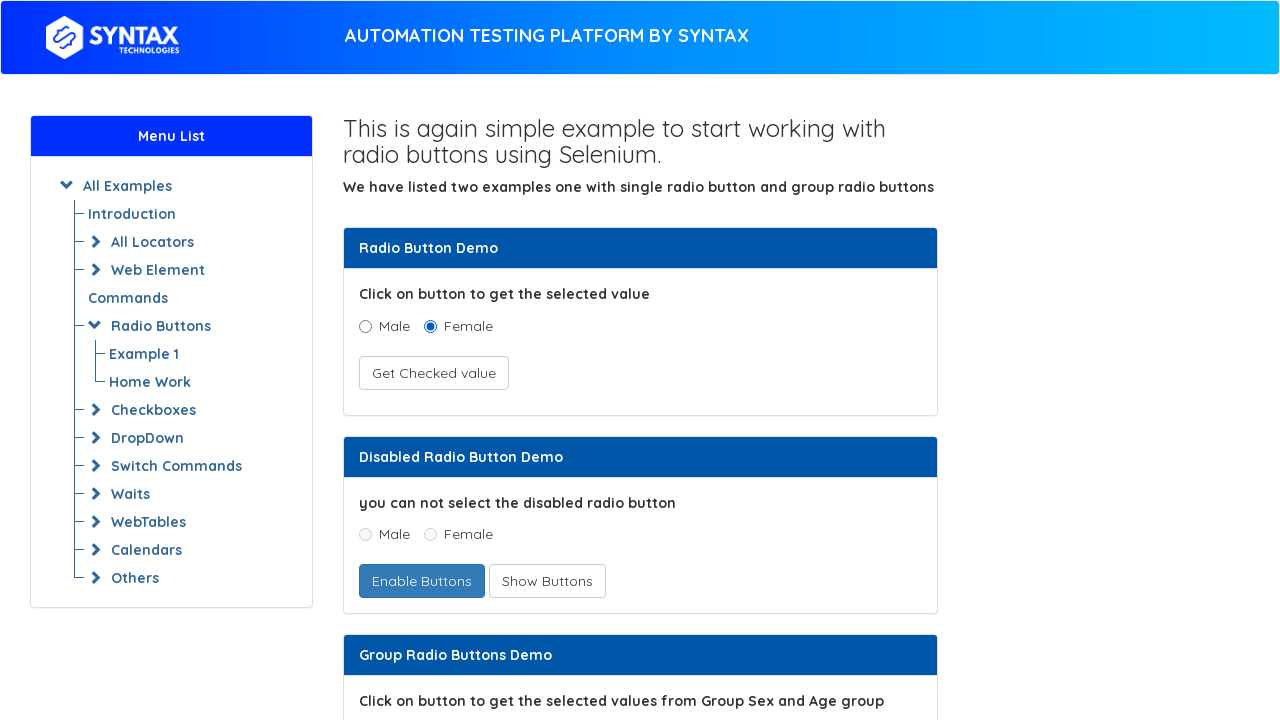

Clicked the check button at (434, 373) on xpath=//button[@id='buttoncheck']
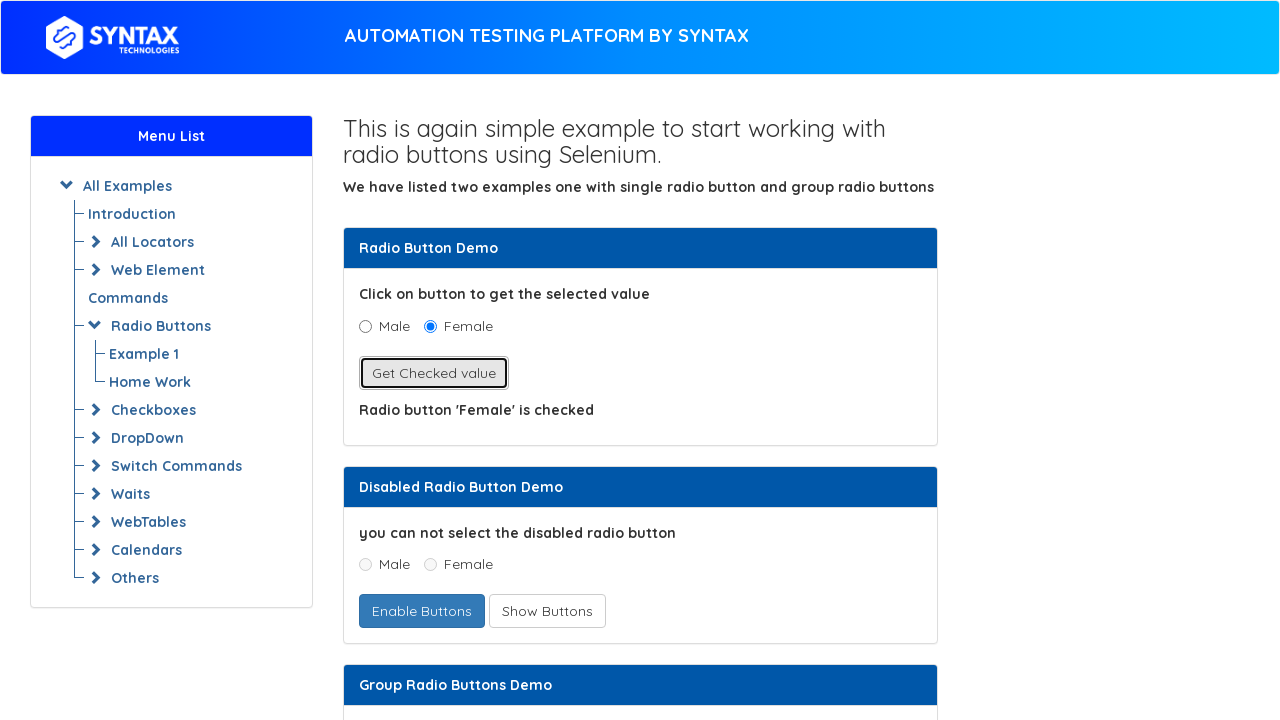

Verified female radio button is selected after check: True
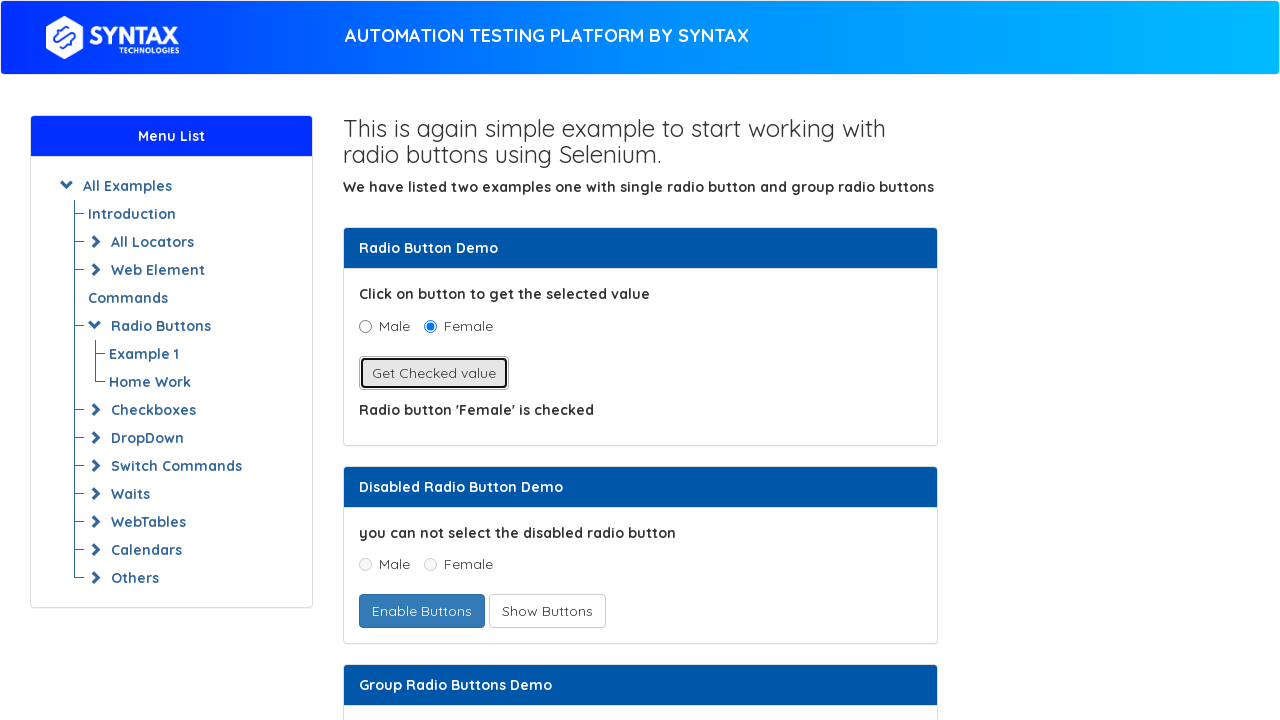

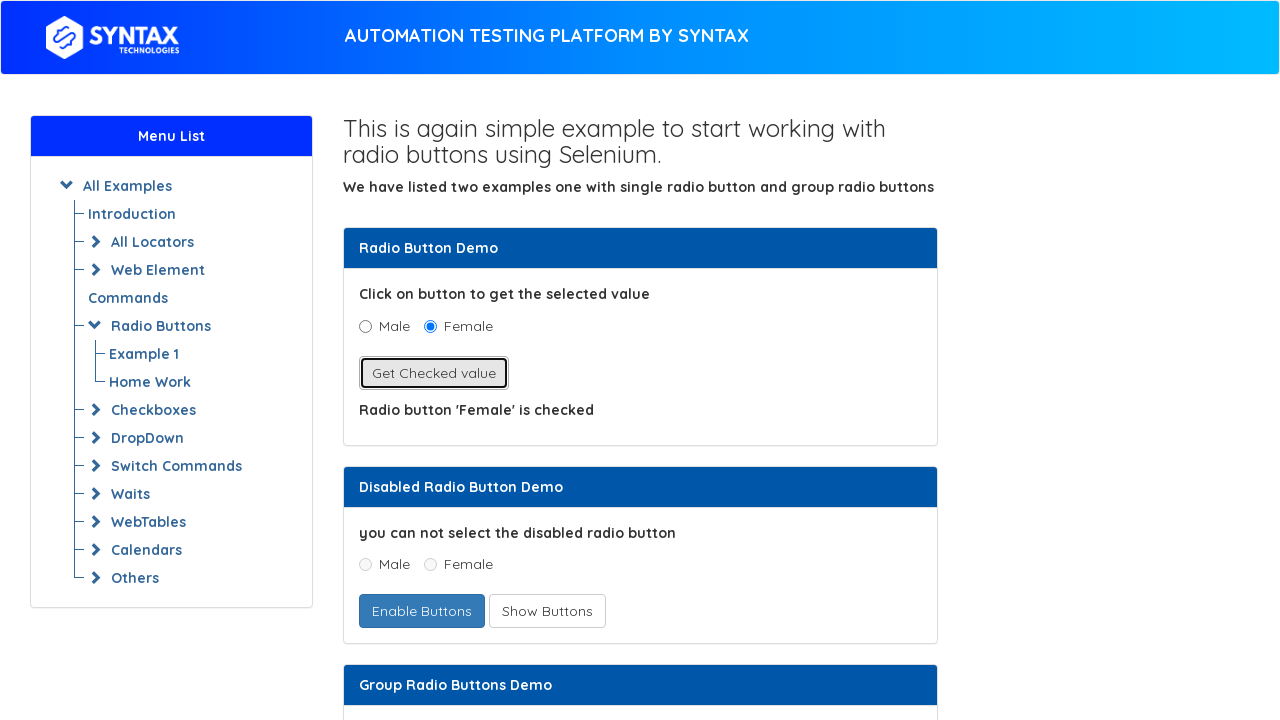